Navigates to wisequarter.com website and verifies the page loads

Starting URL: https://www.wisequarter.com

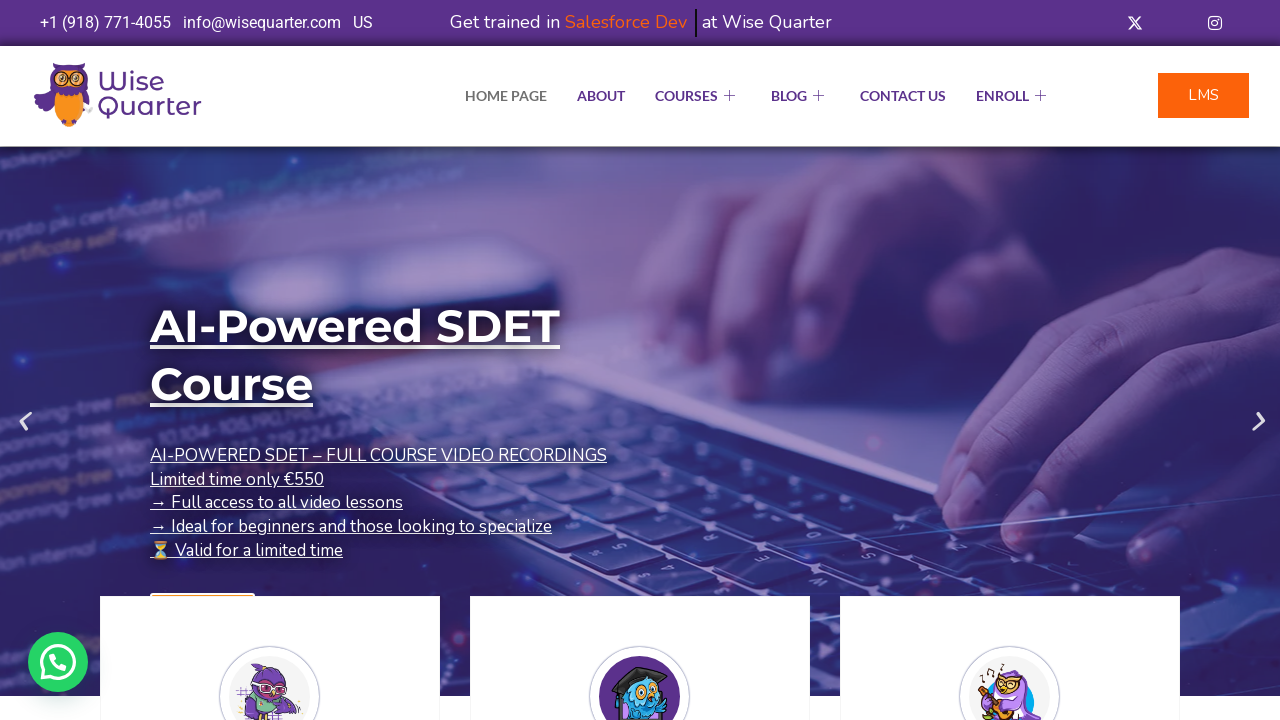

Waited for page to reach networkidle state
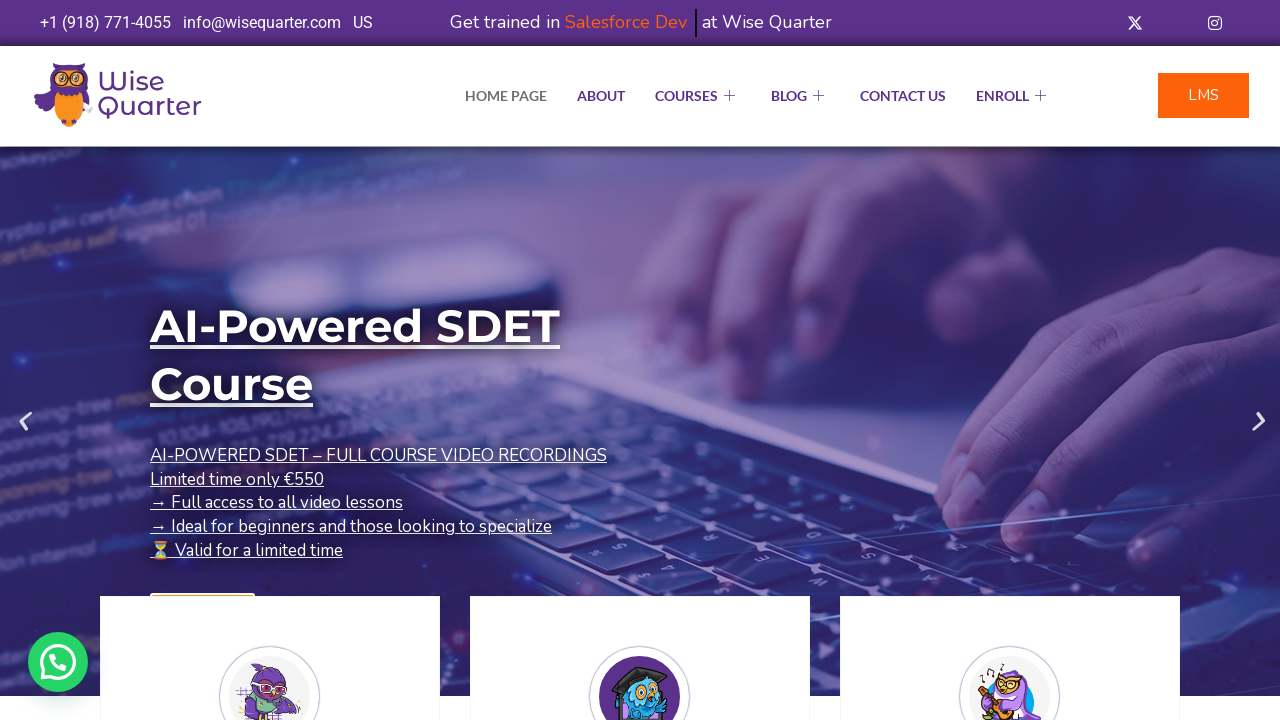

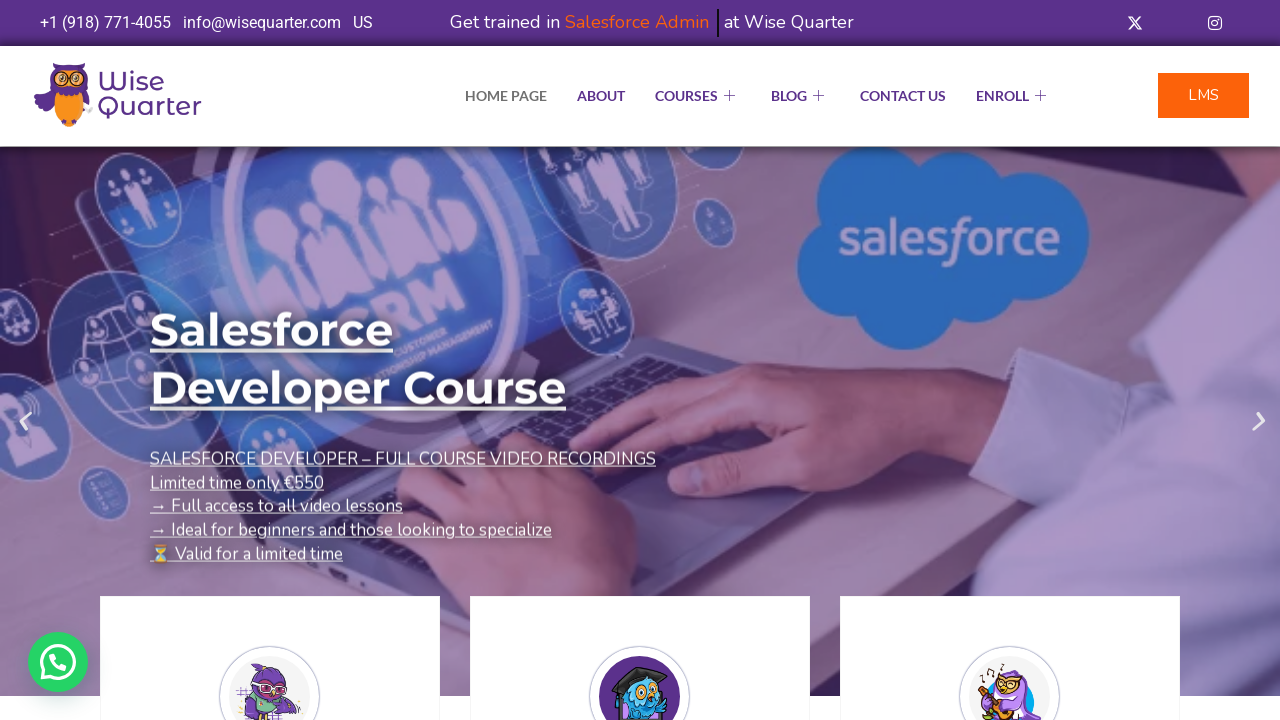